Navigates to the Python.org website and maximizes the browser window to verify the page loads correctly

Starting URL: http://www.python.org

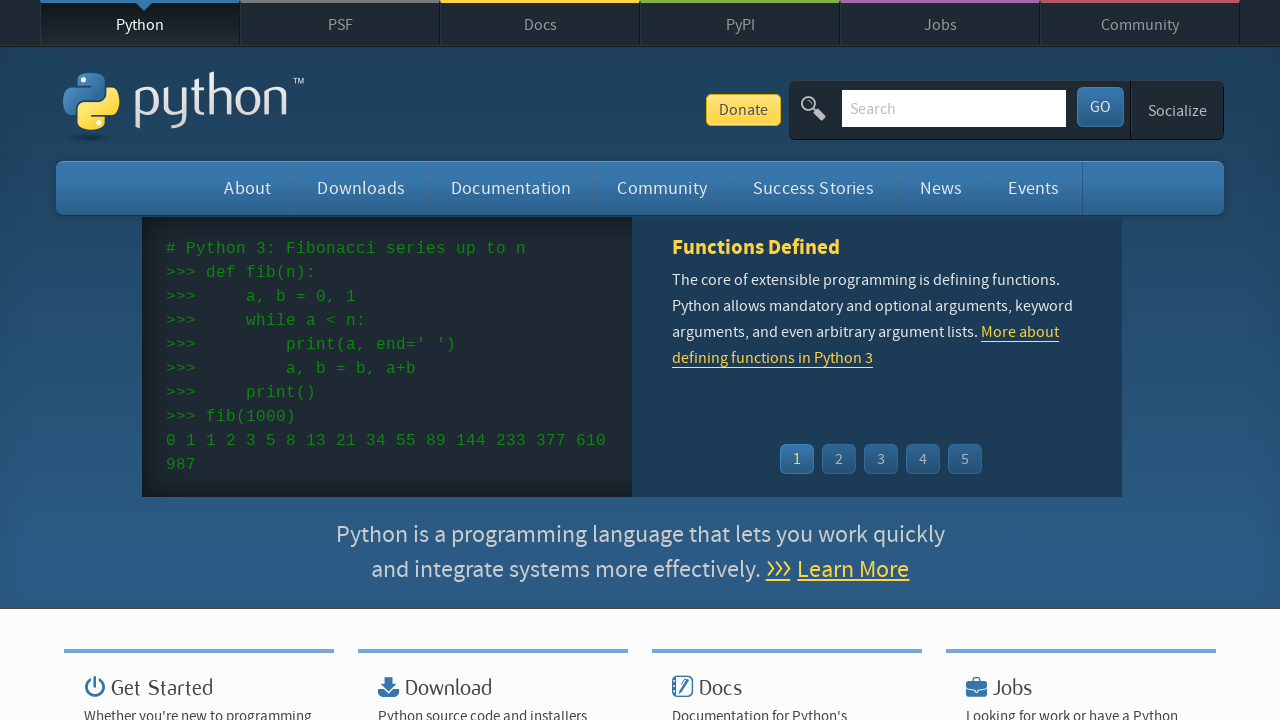

Navigated to http://www.python.org
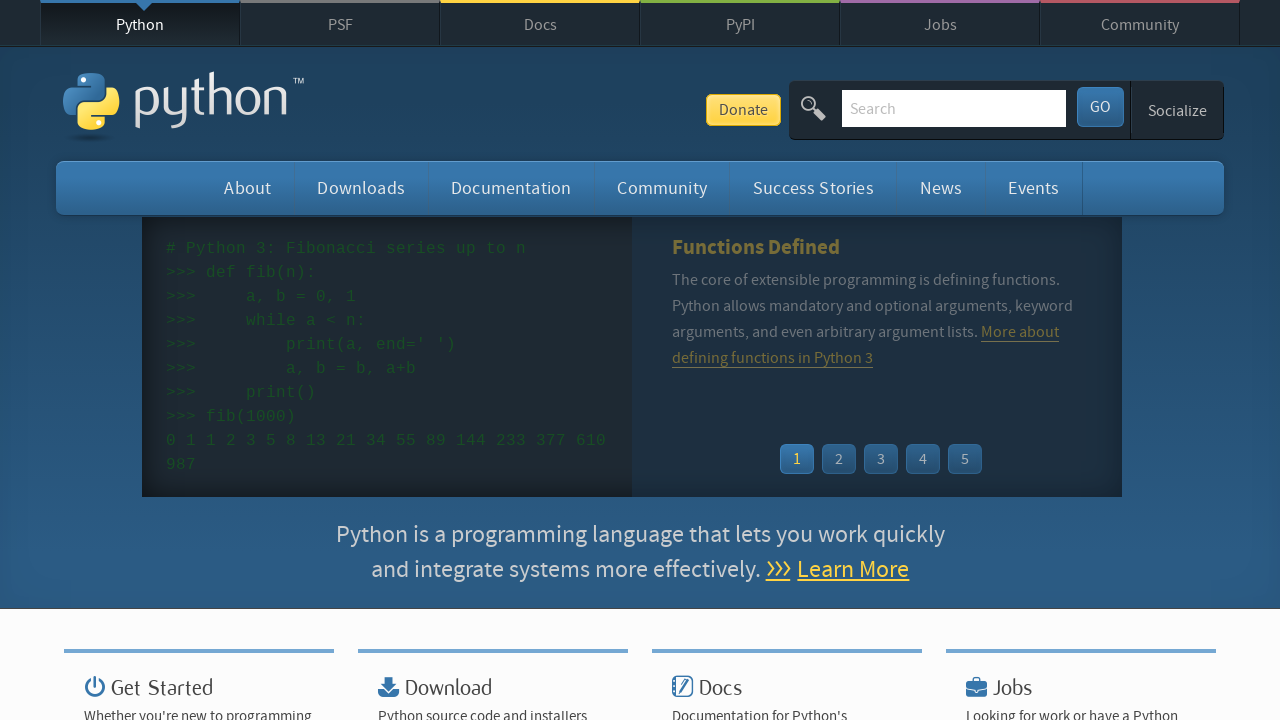

Maximized browser window to 1920x1080
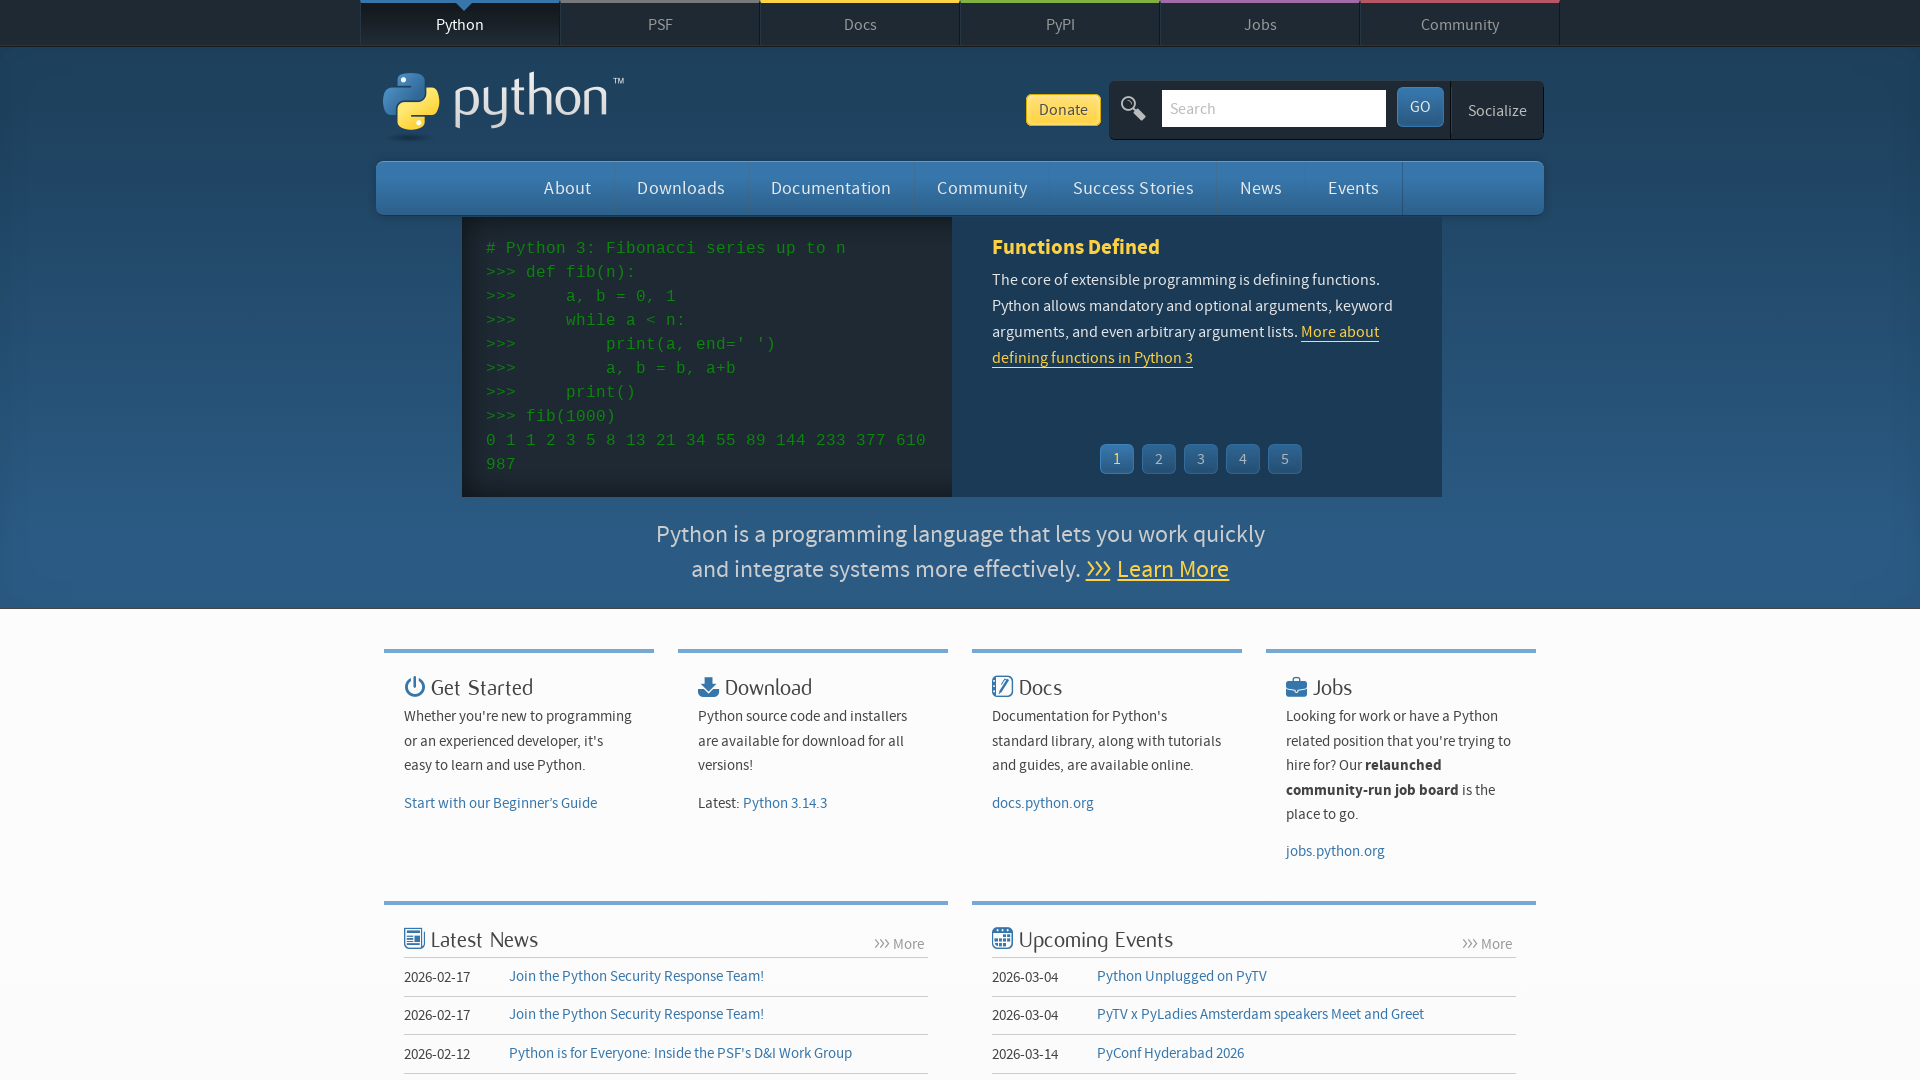

Page fully loaded - domcontentloaded state reached
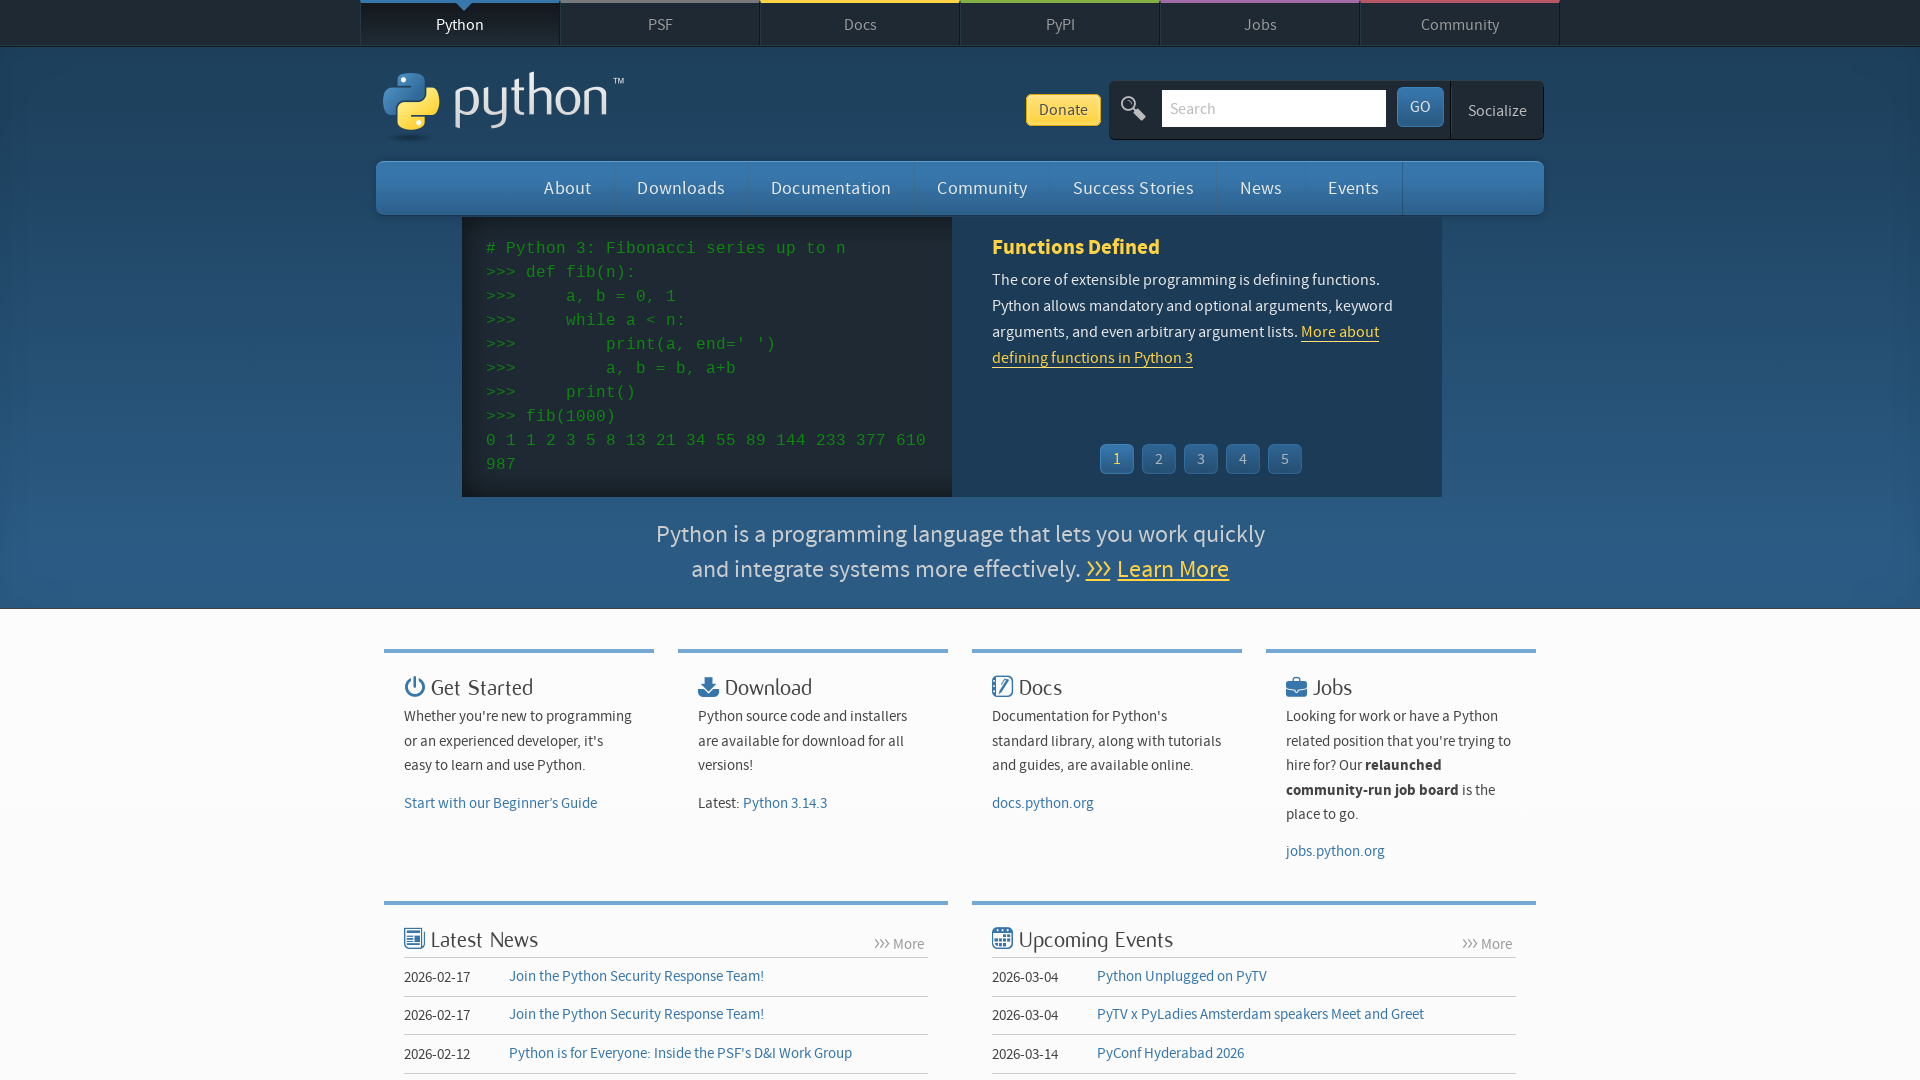

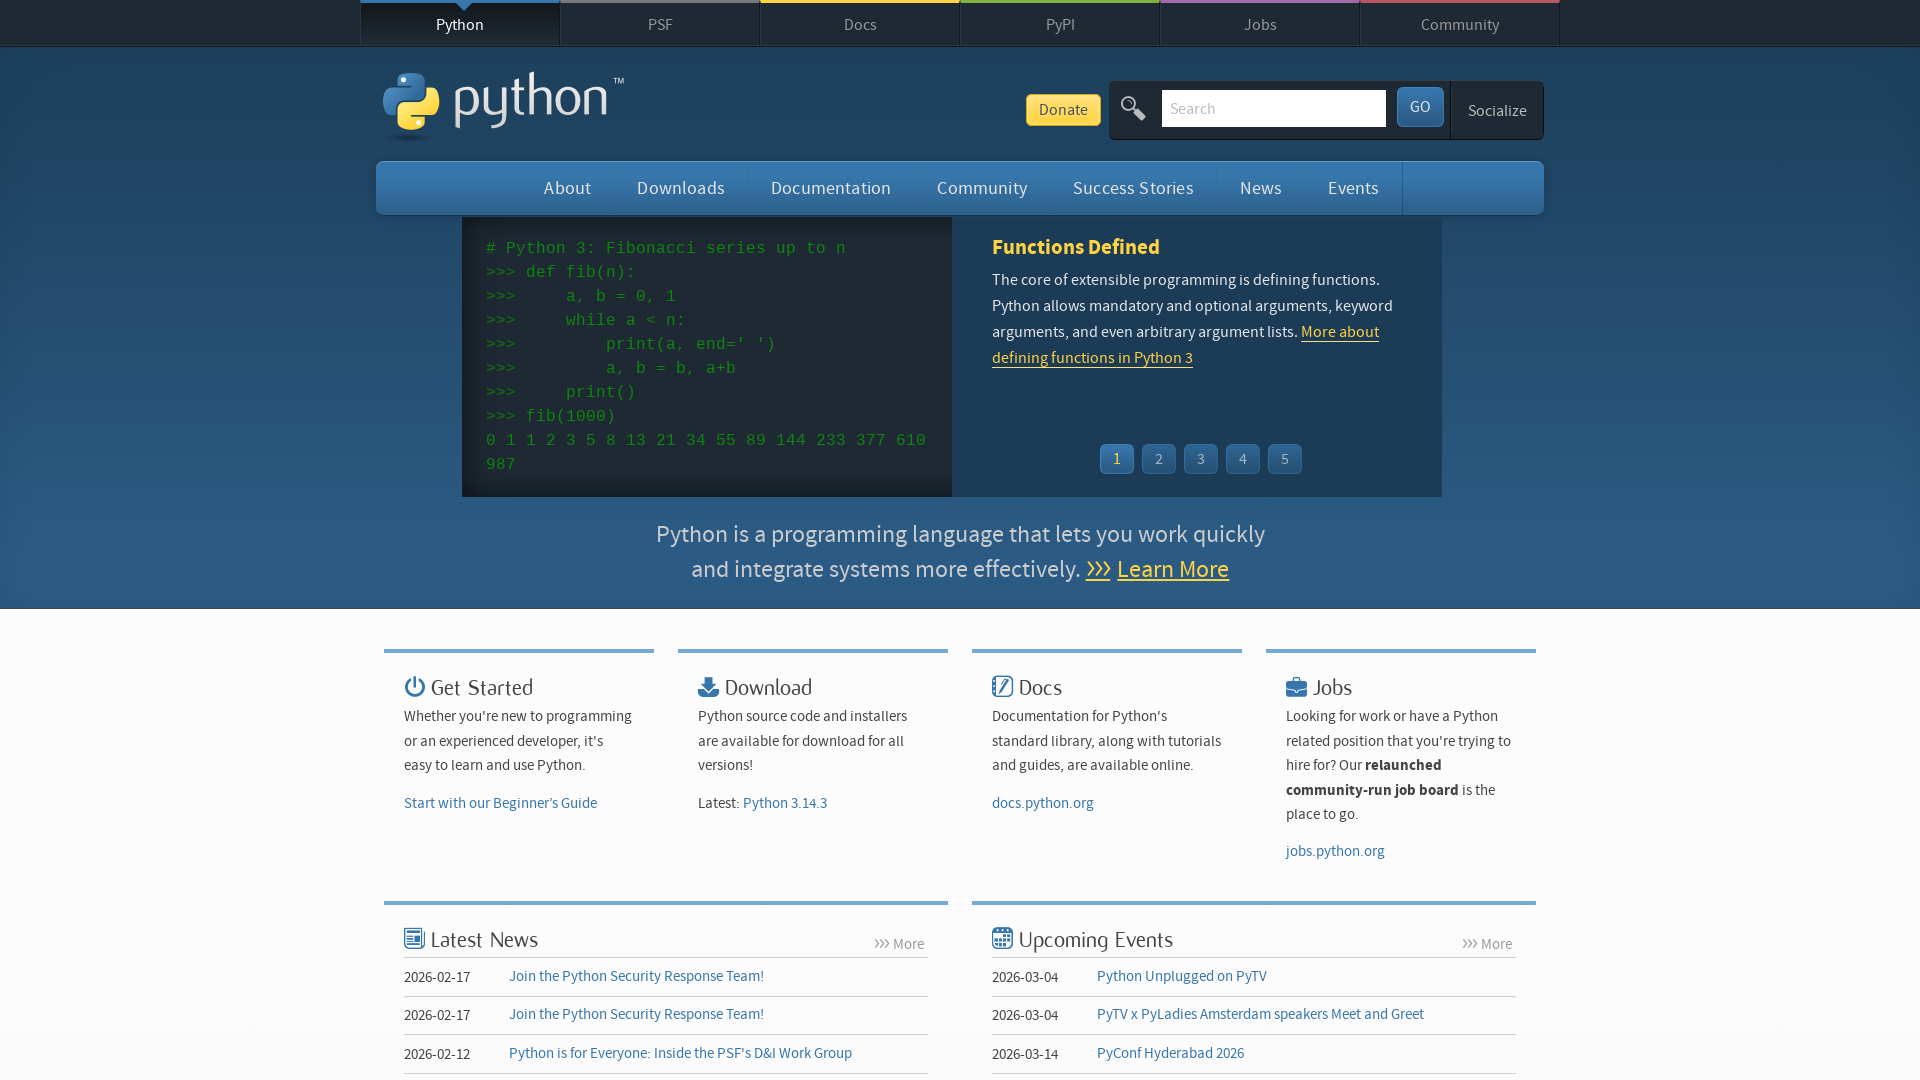